Navigates to a library app and verifies that an input field and primary button exist on the page

Starting URL: https://library-app.firebaseapp.com

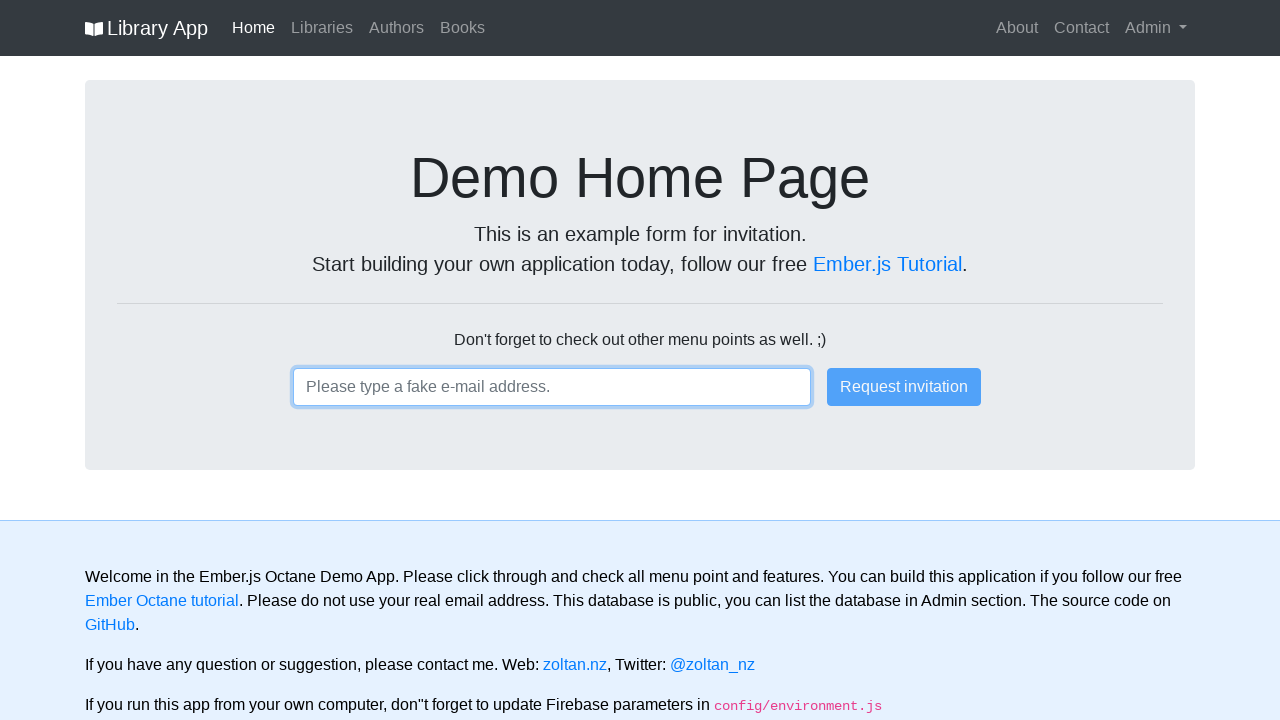

Navigated to library app at https://library-app.firebaseapp.com
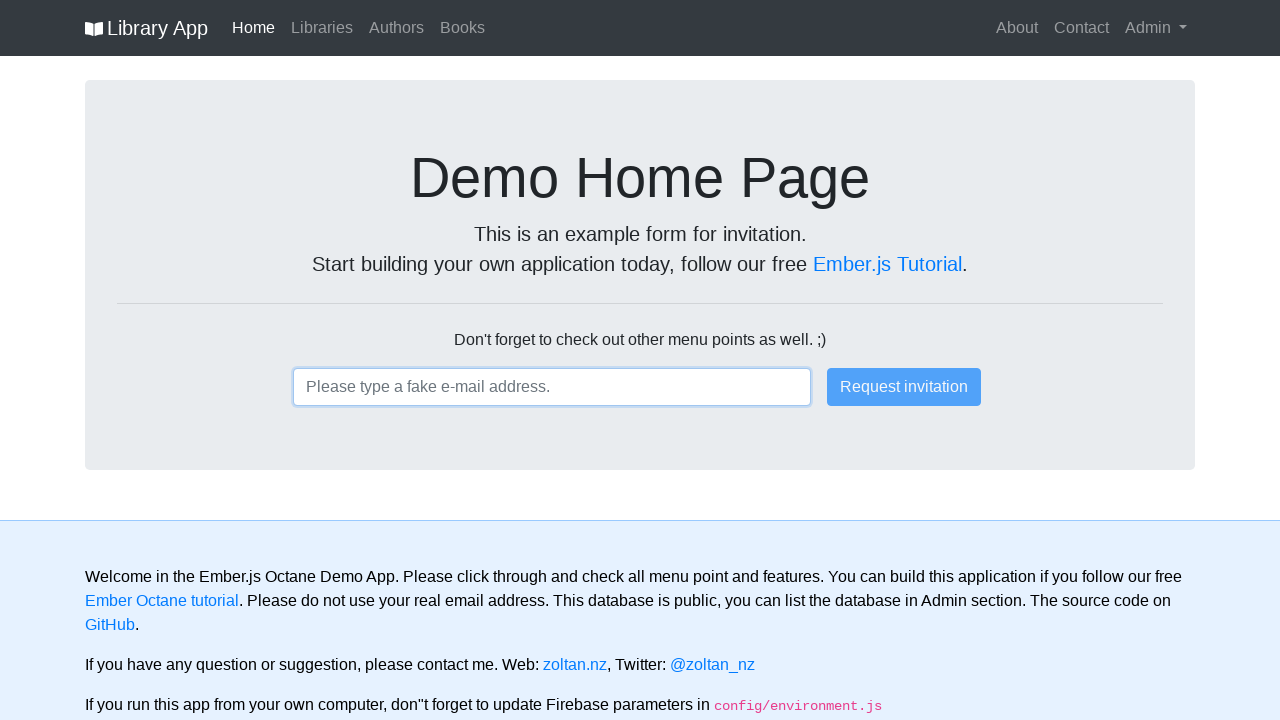

Input field loaded on the page
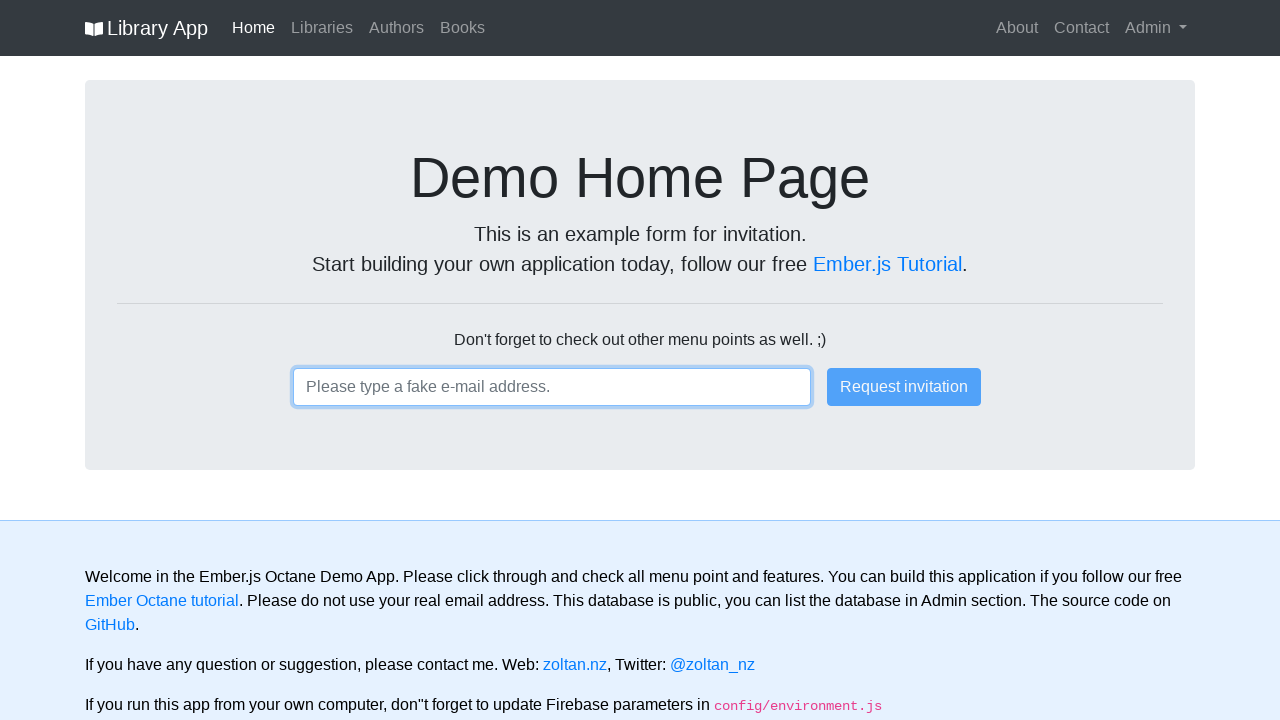

Primary button loaded on the page
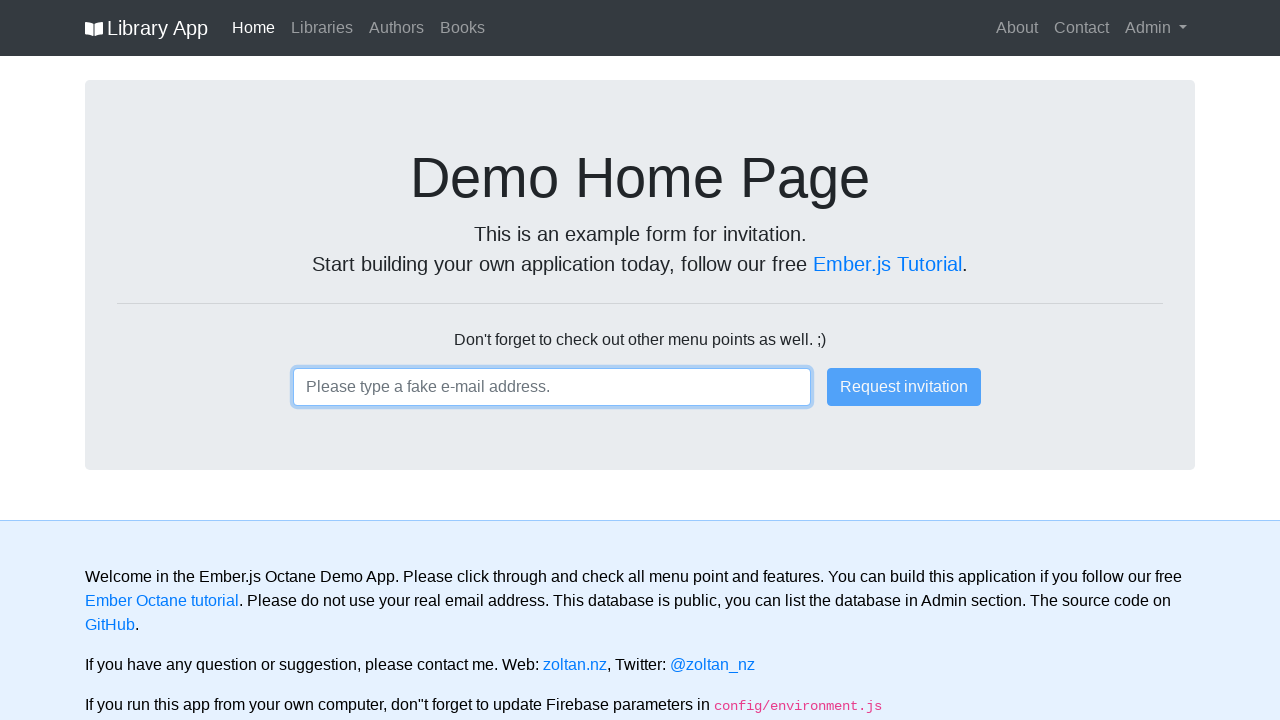

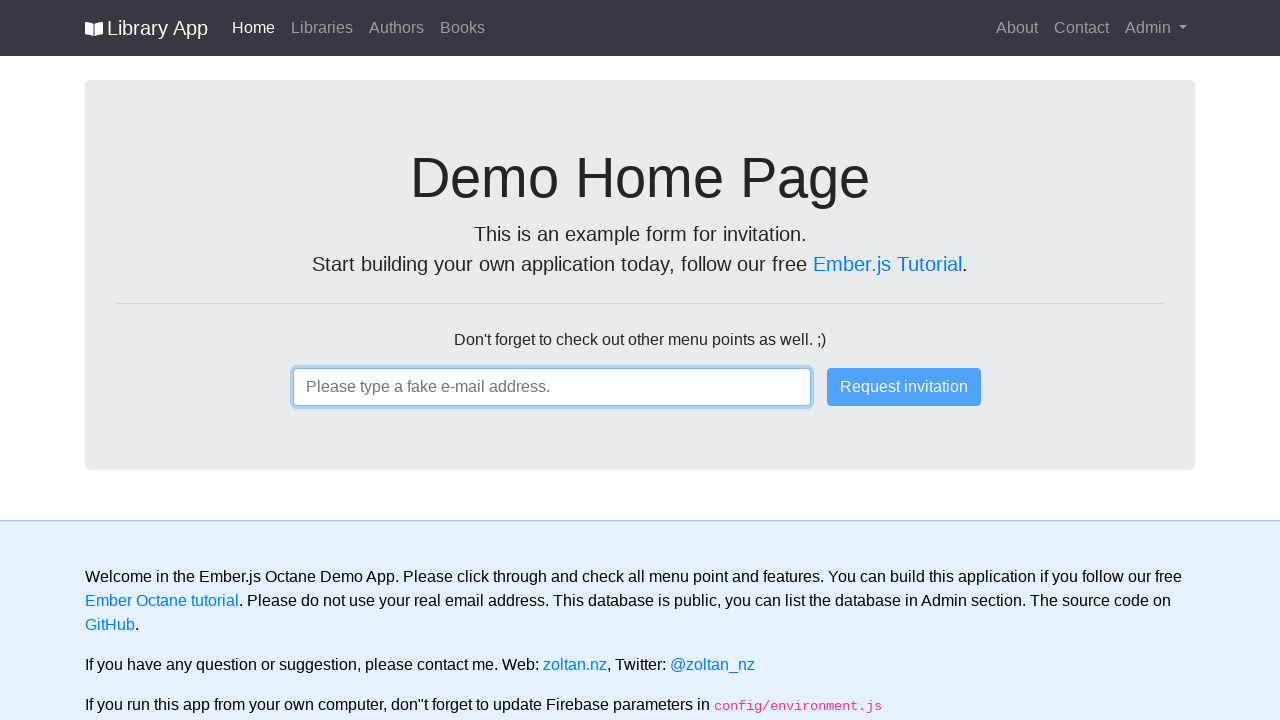